Tests alert functionality by entering a name, clicking a button that triggers a confirmation alert, accepting the alert, and verifying the alert text contains the entered name

Starting URL: https://rahulshettyacademy.com/AutomationPractice/

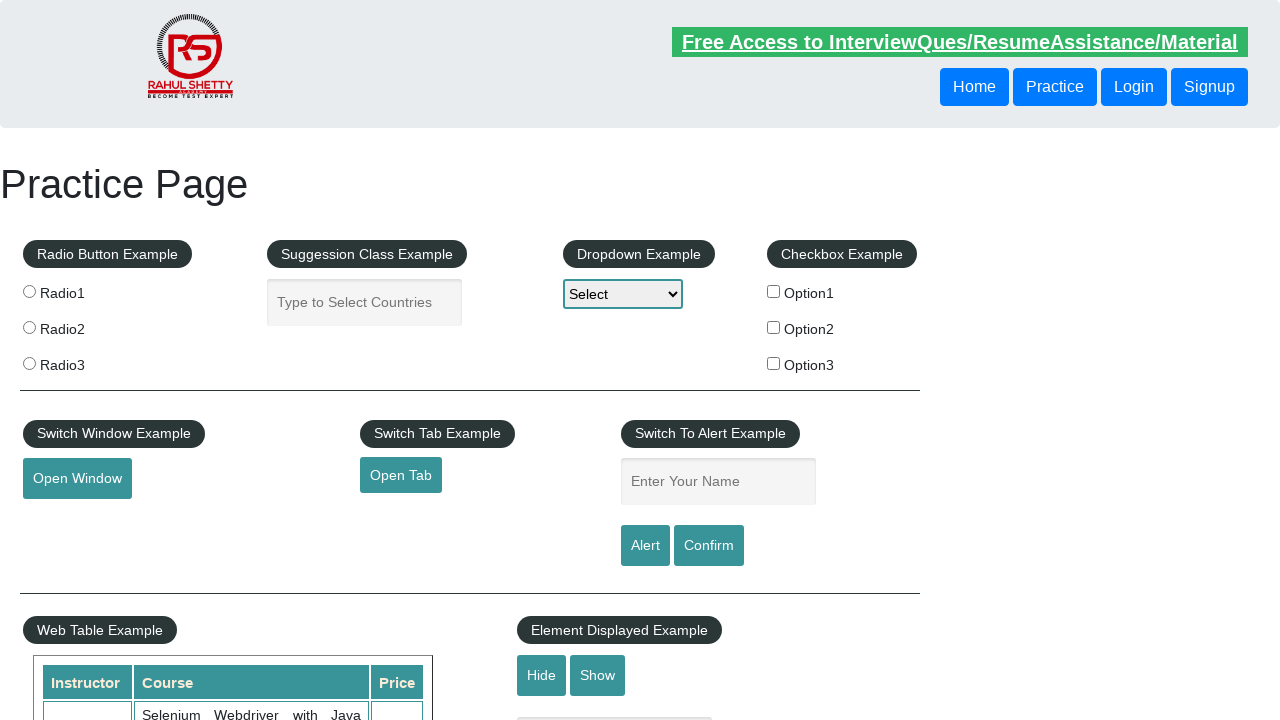

Filled name field with 'Vishal' on #name
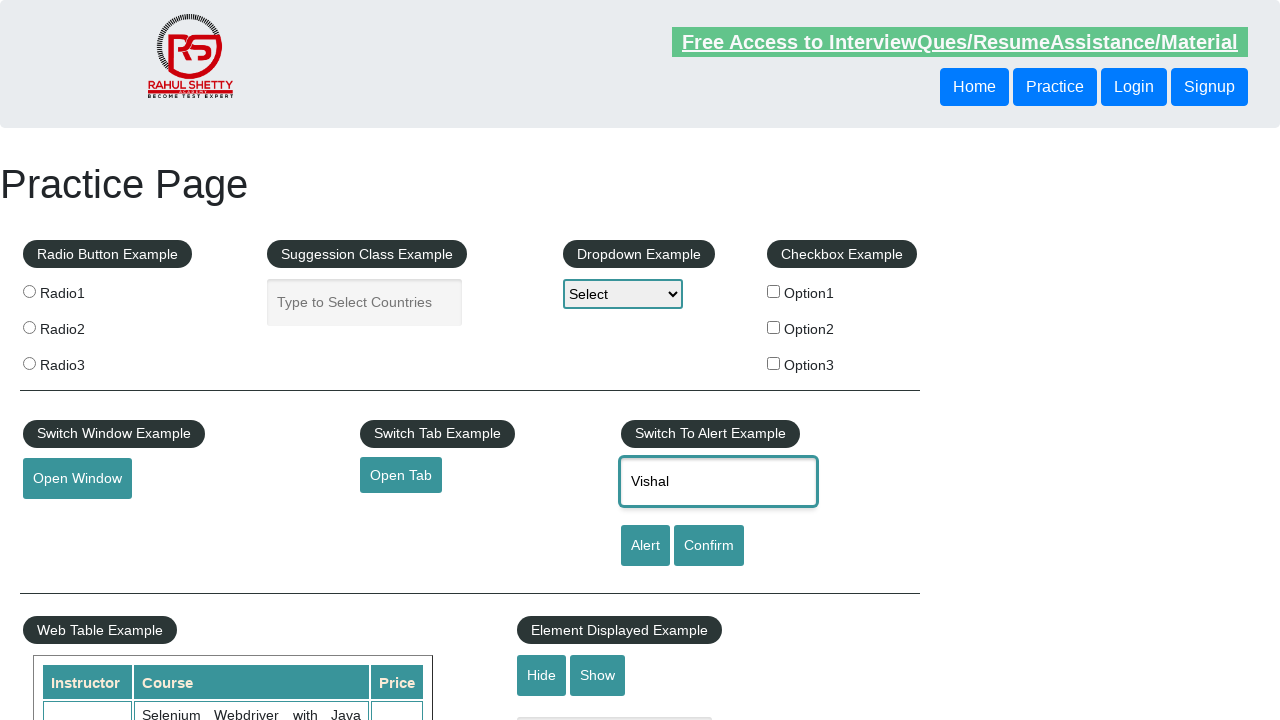

Clicked button to trigger confirmation alert at (709, 546) on input[onclick*='displayConfirm']
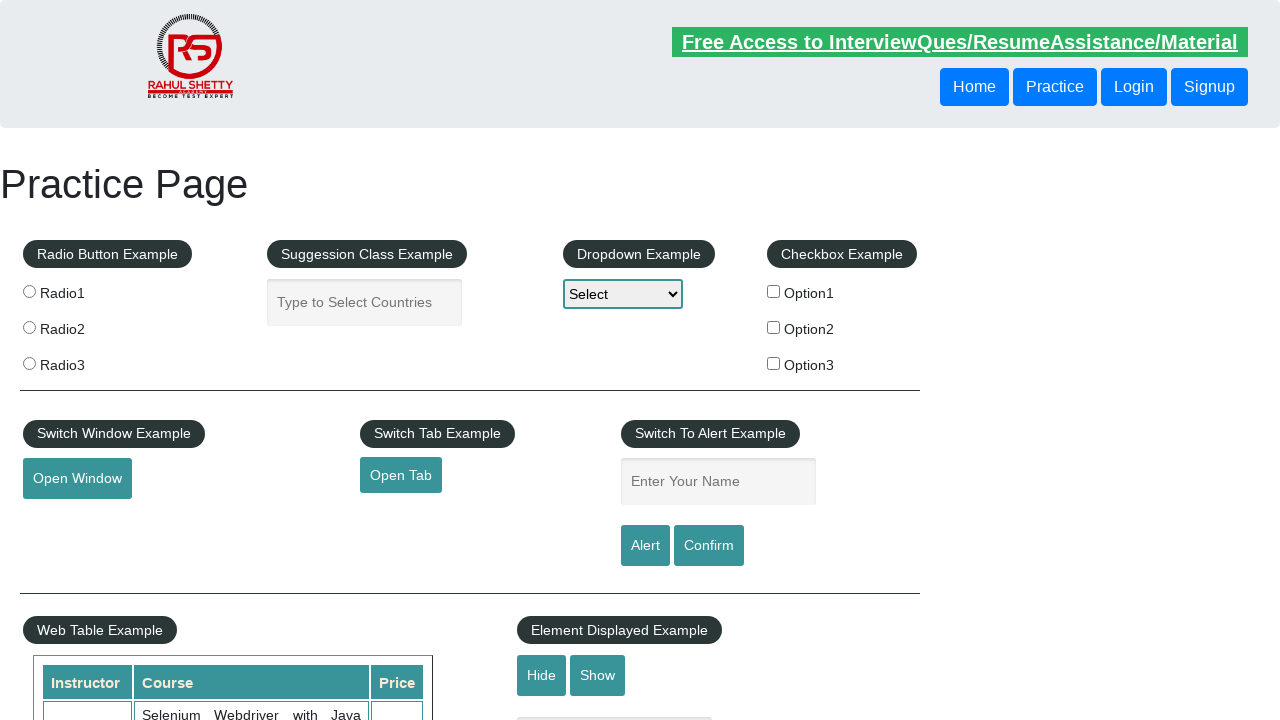

Set up alert handler to accept dialogs
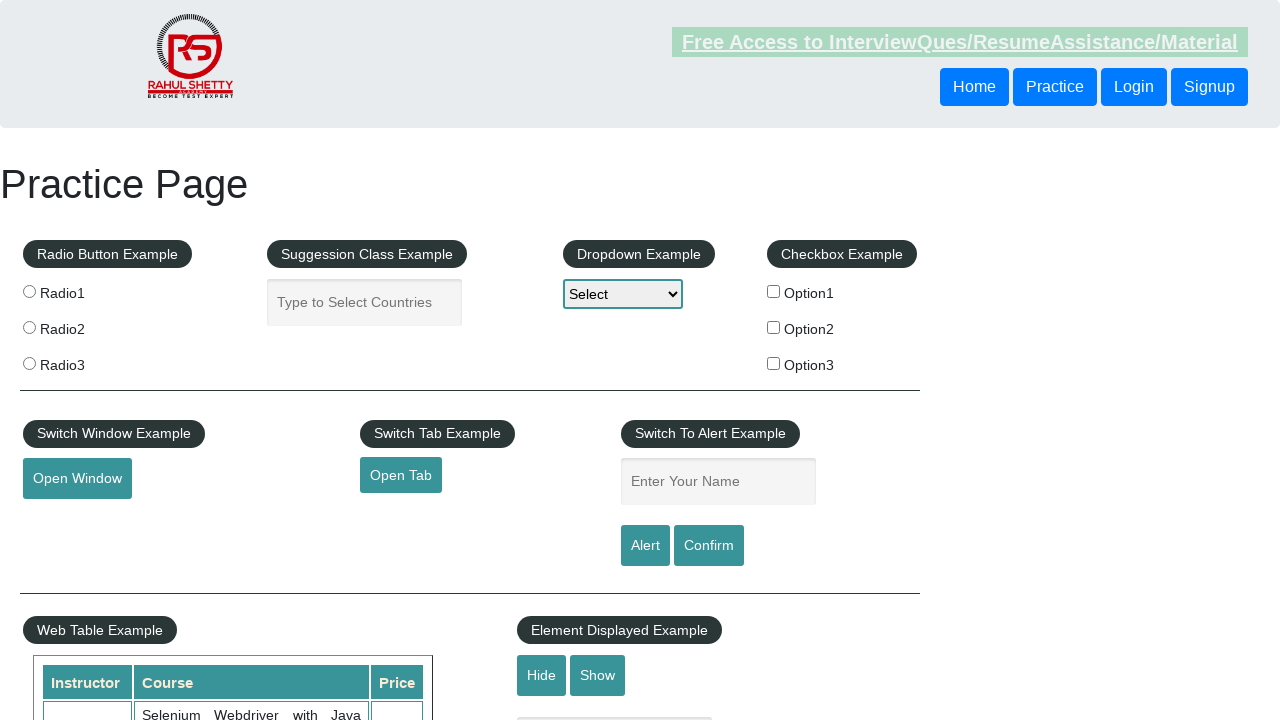

Filled name field with 'Vishal' again on #name
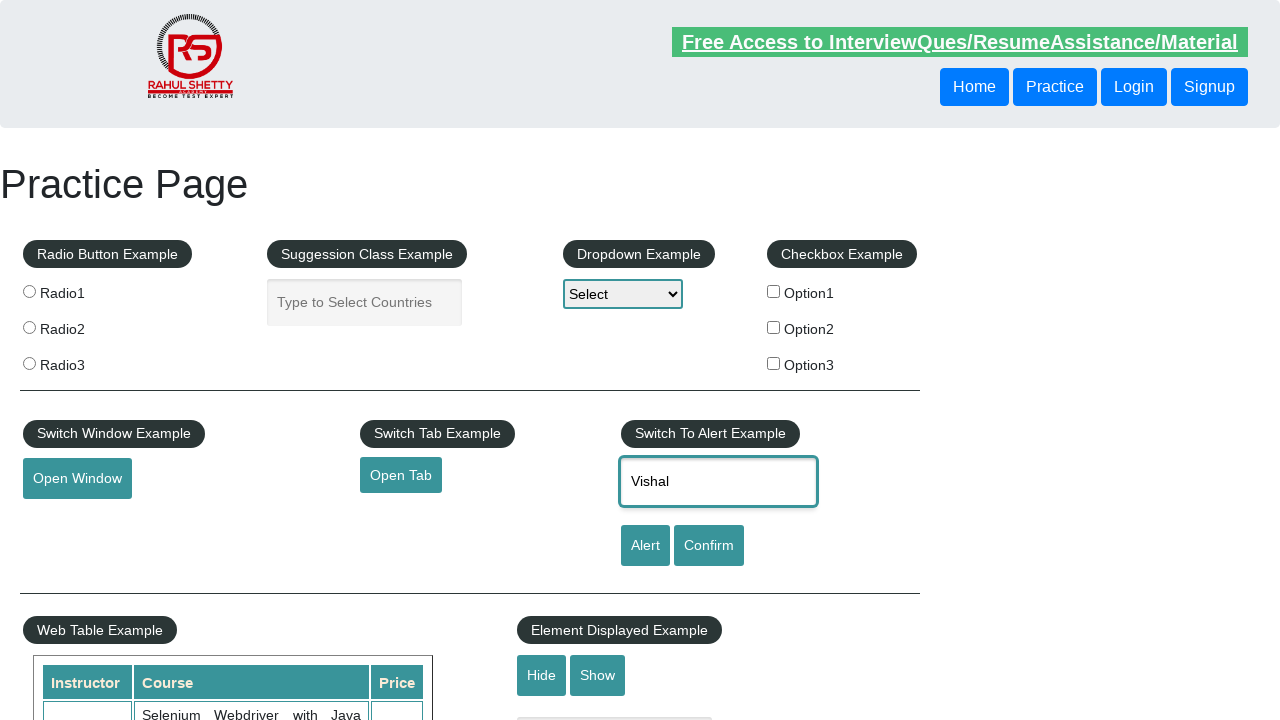

Clicked button to trigger confirmation alert with handler active at (709, 546) on input[onclick*='displayConfirm']
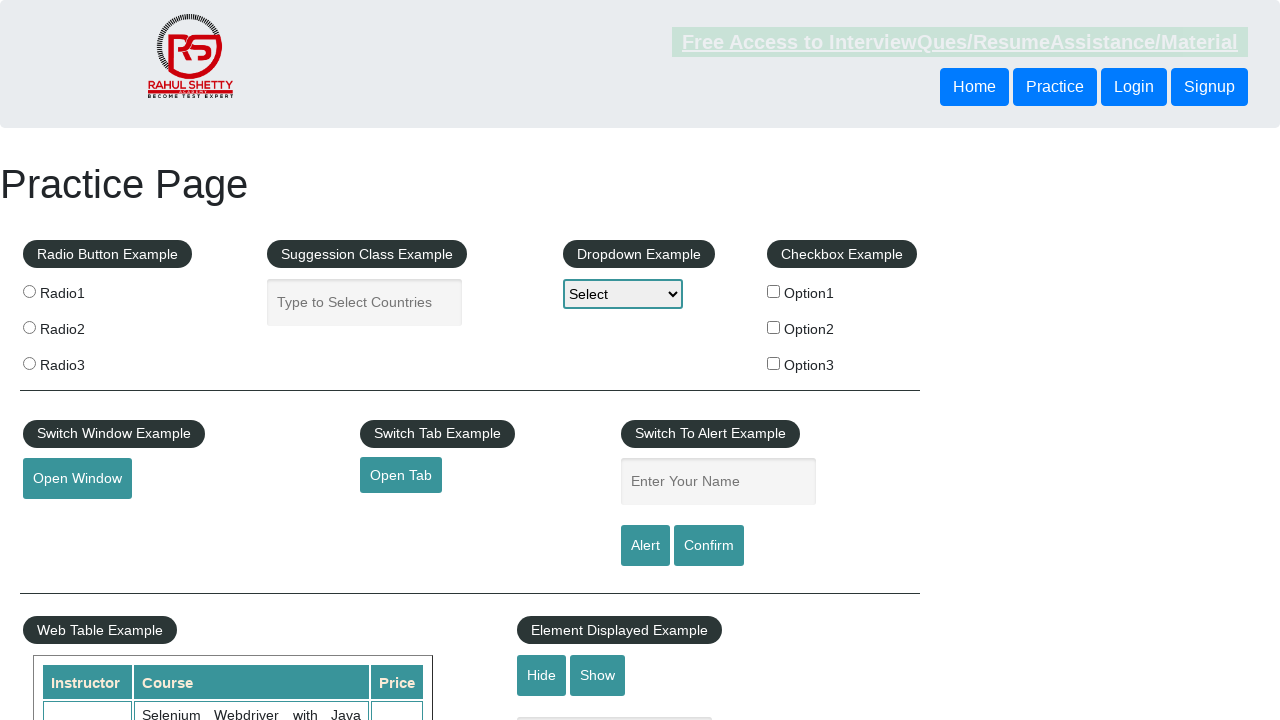

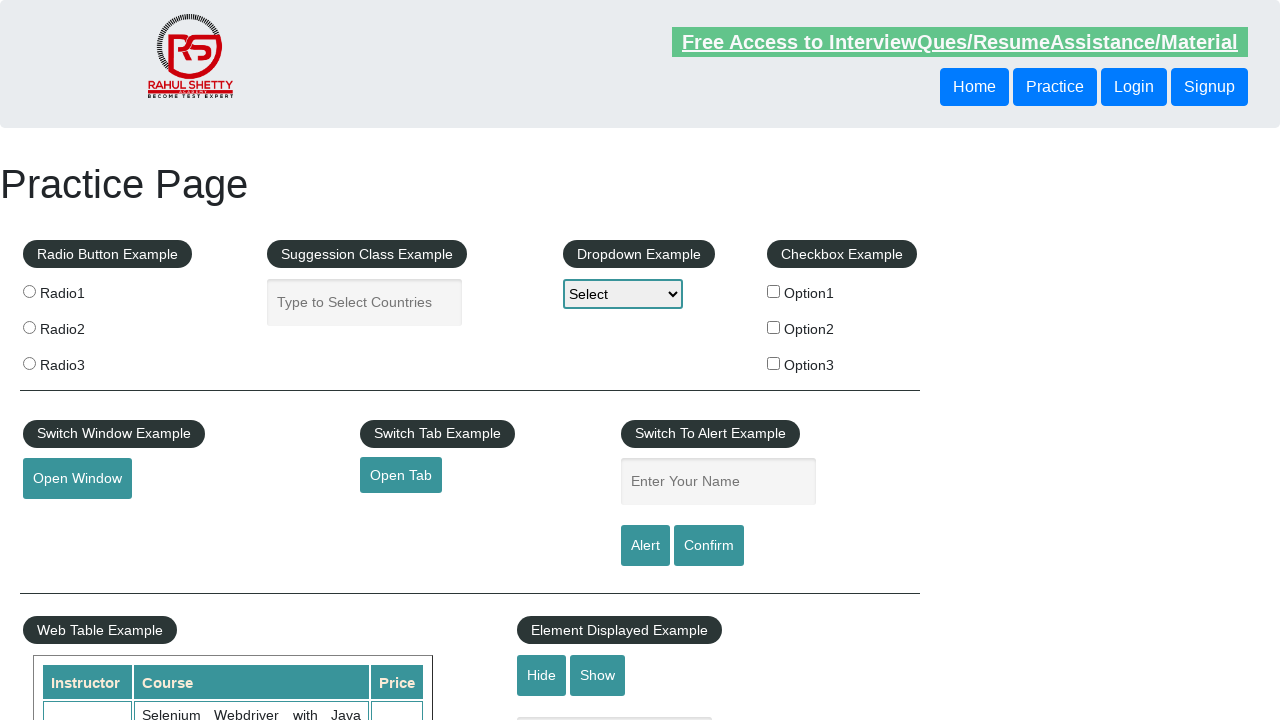